Tests that focused elements have visible focus indicators when navigating with keyboard

Starting URL: https://react.dev

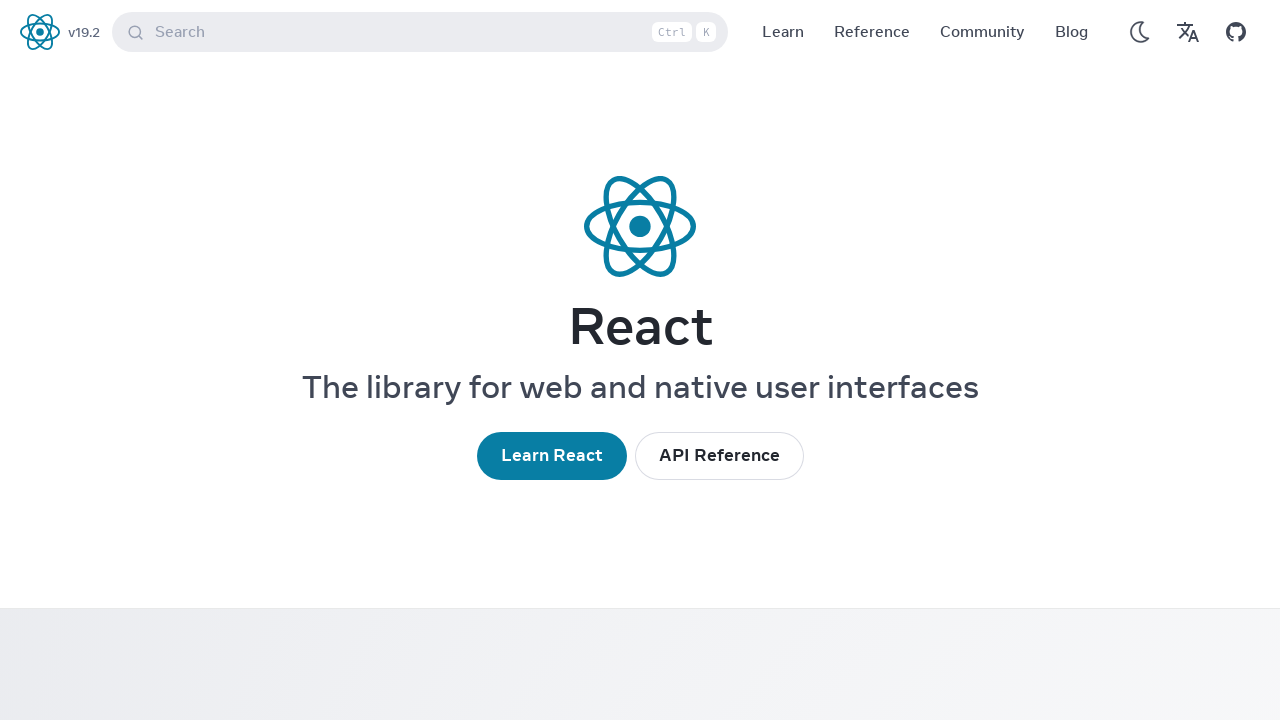

Waited for page to fully load (networkidle)
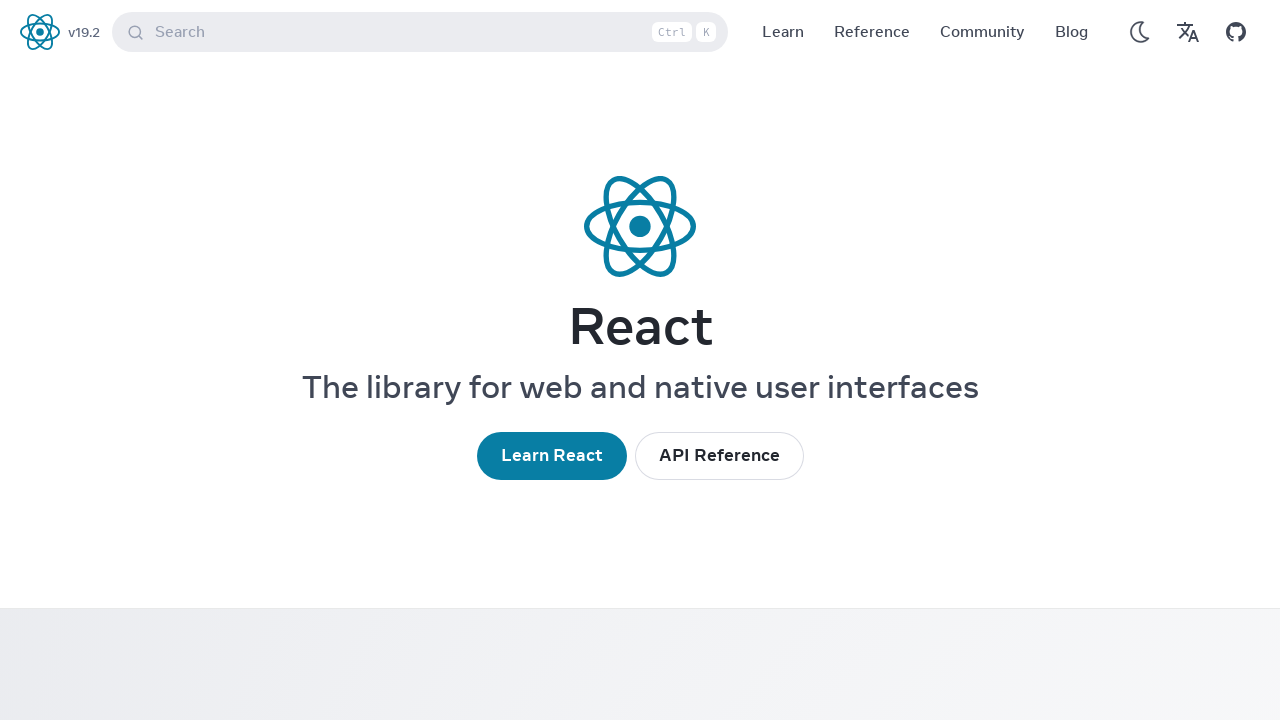

Pressed Tab to focus first interactive element
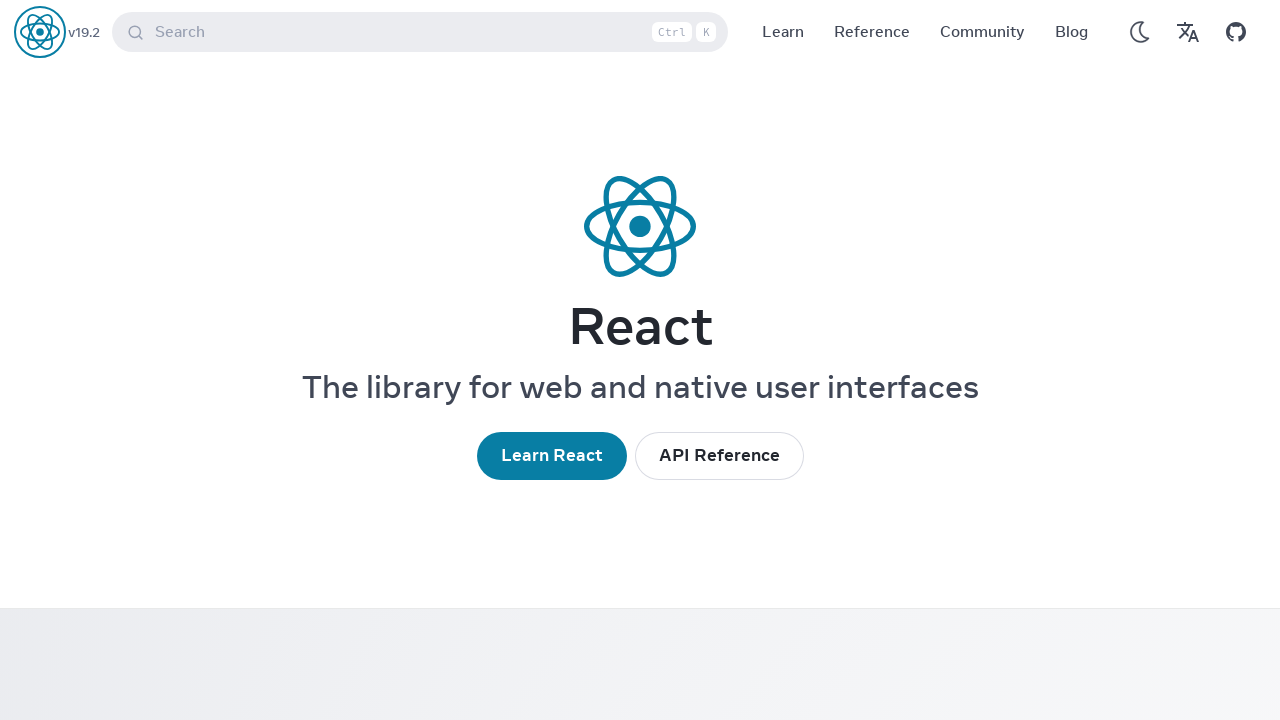

Located focused element
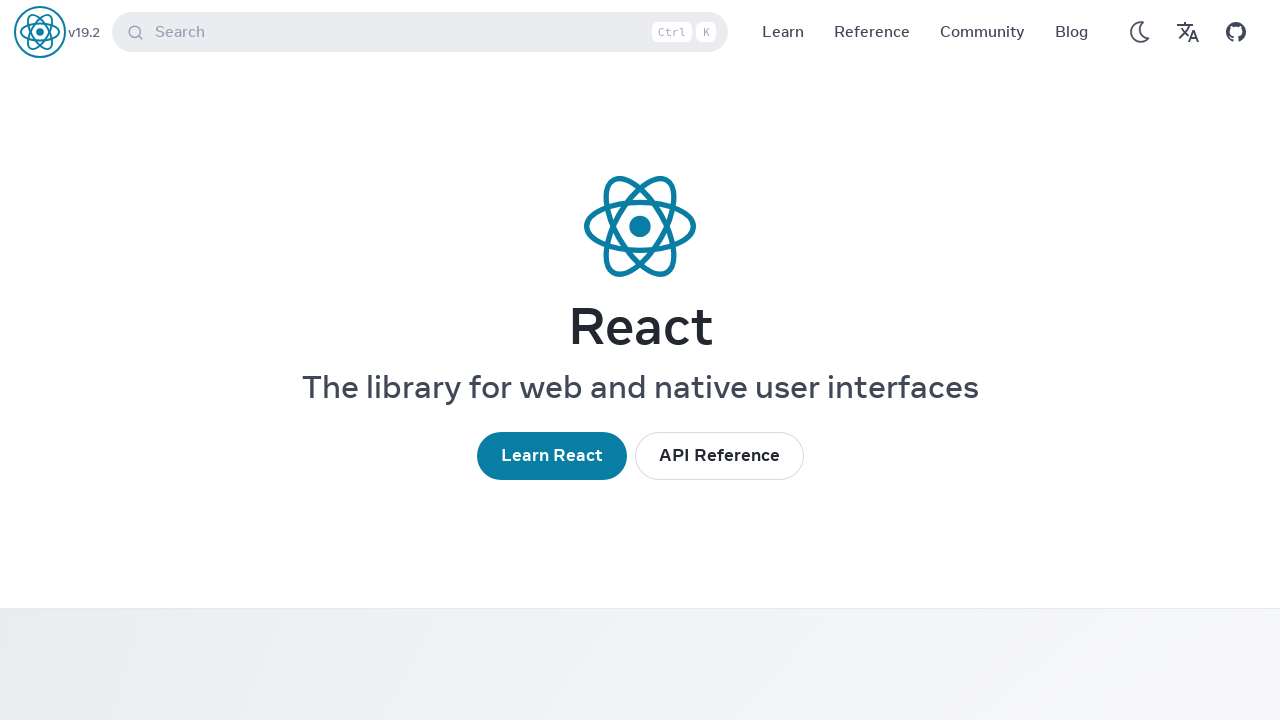

Verified focused element has visible focus indicator
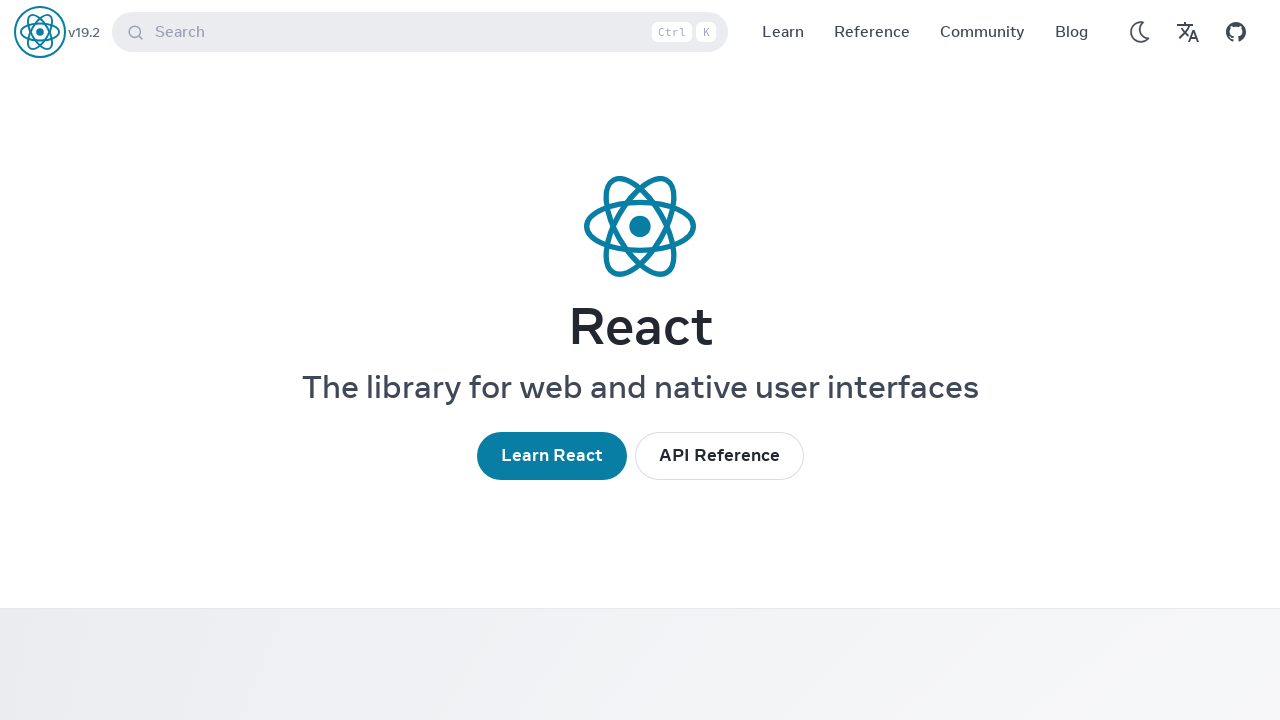

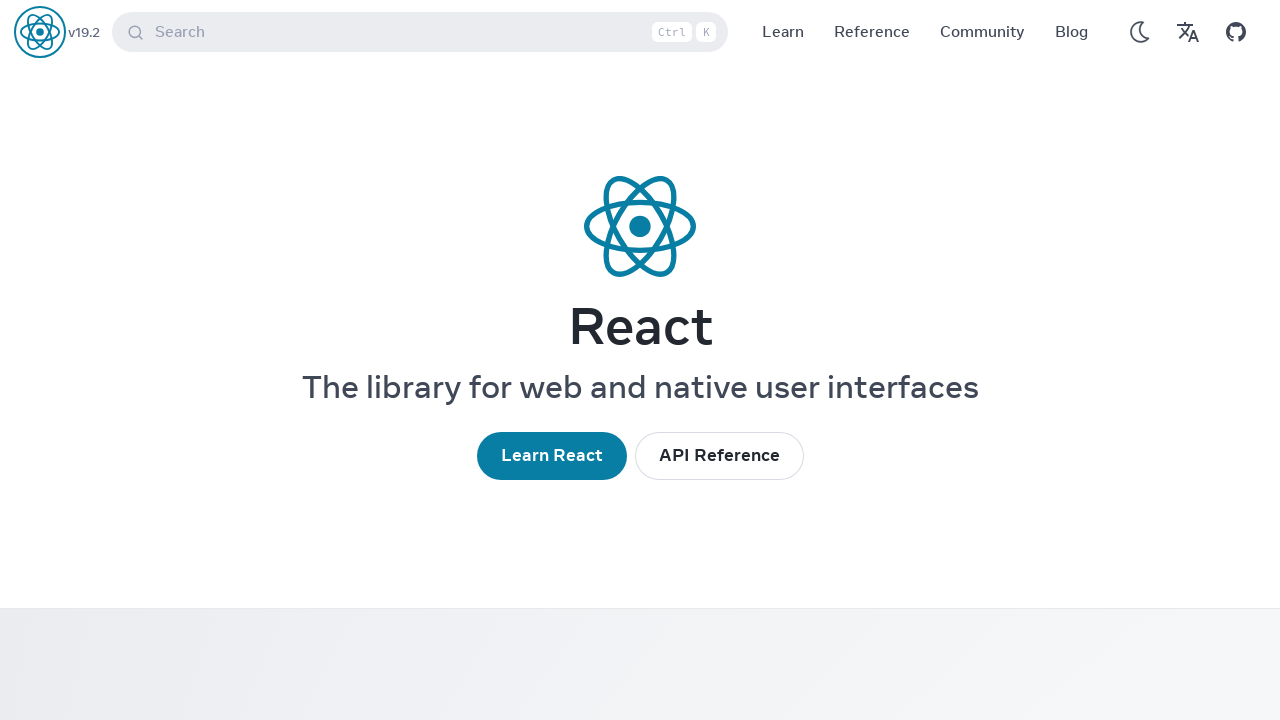